Navigates to YouTube Kids homepage and maximizes the browser window to fullscreen.

Starting URL: https://www.youtubekids.com/

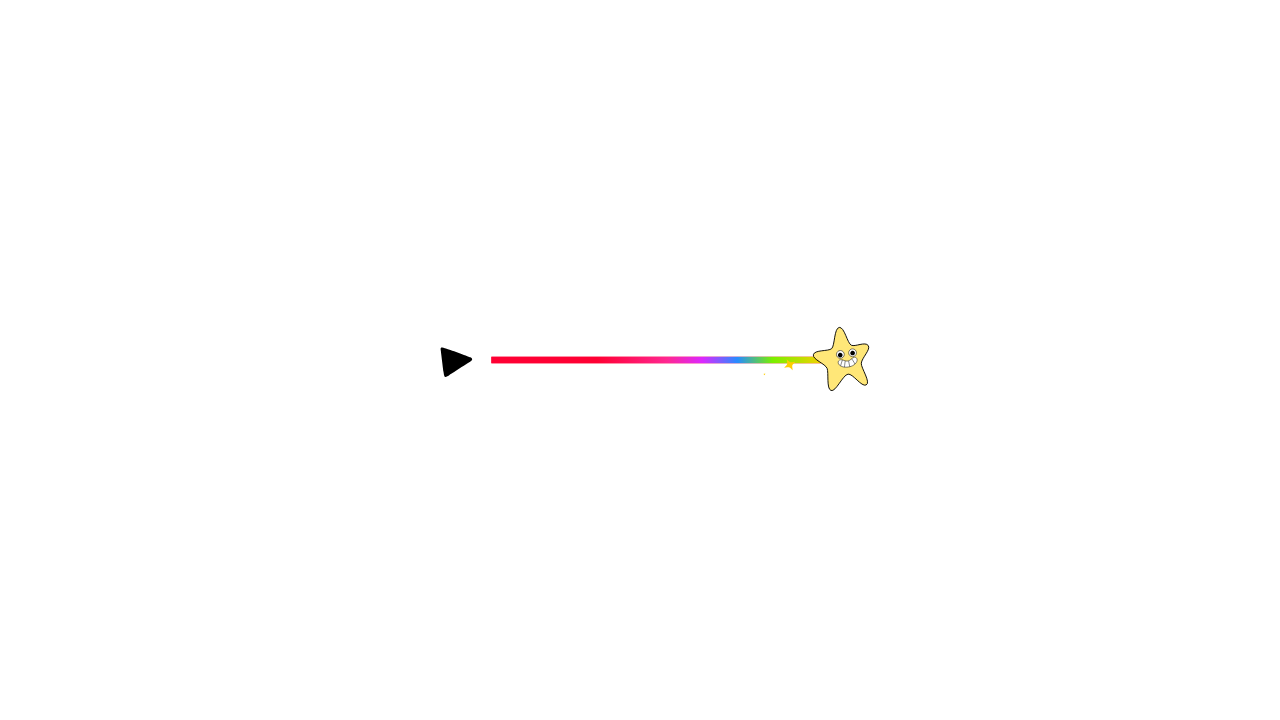

Set viewport to 1920x1080 to maximize browser window
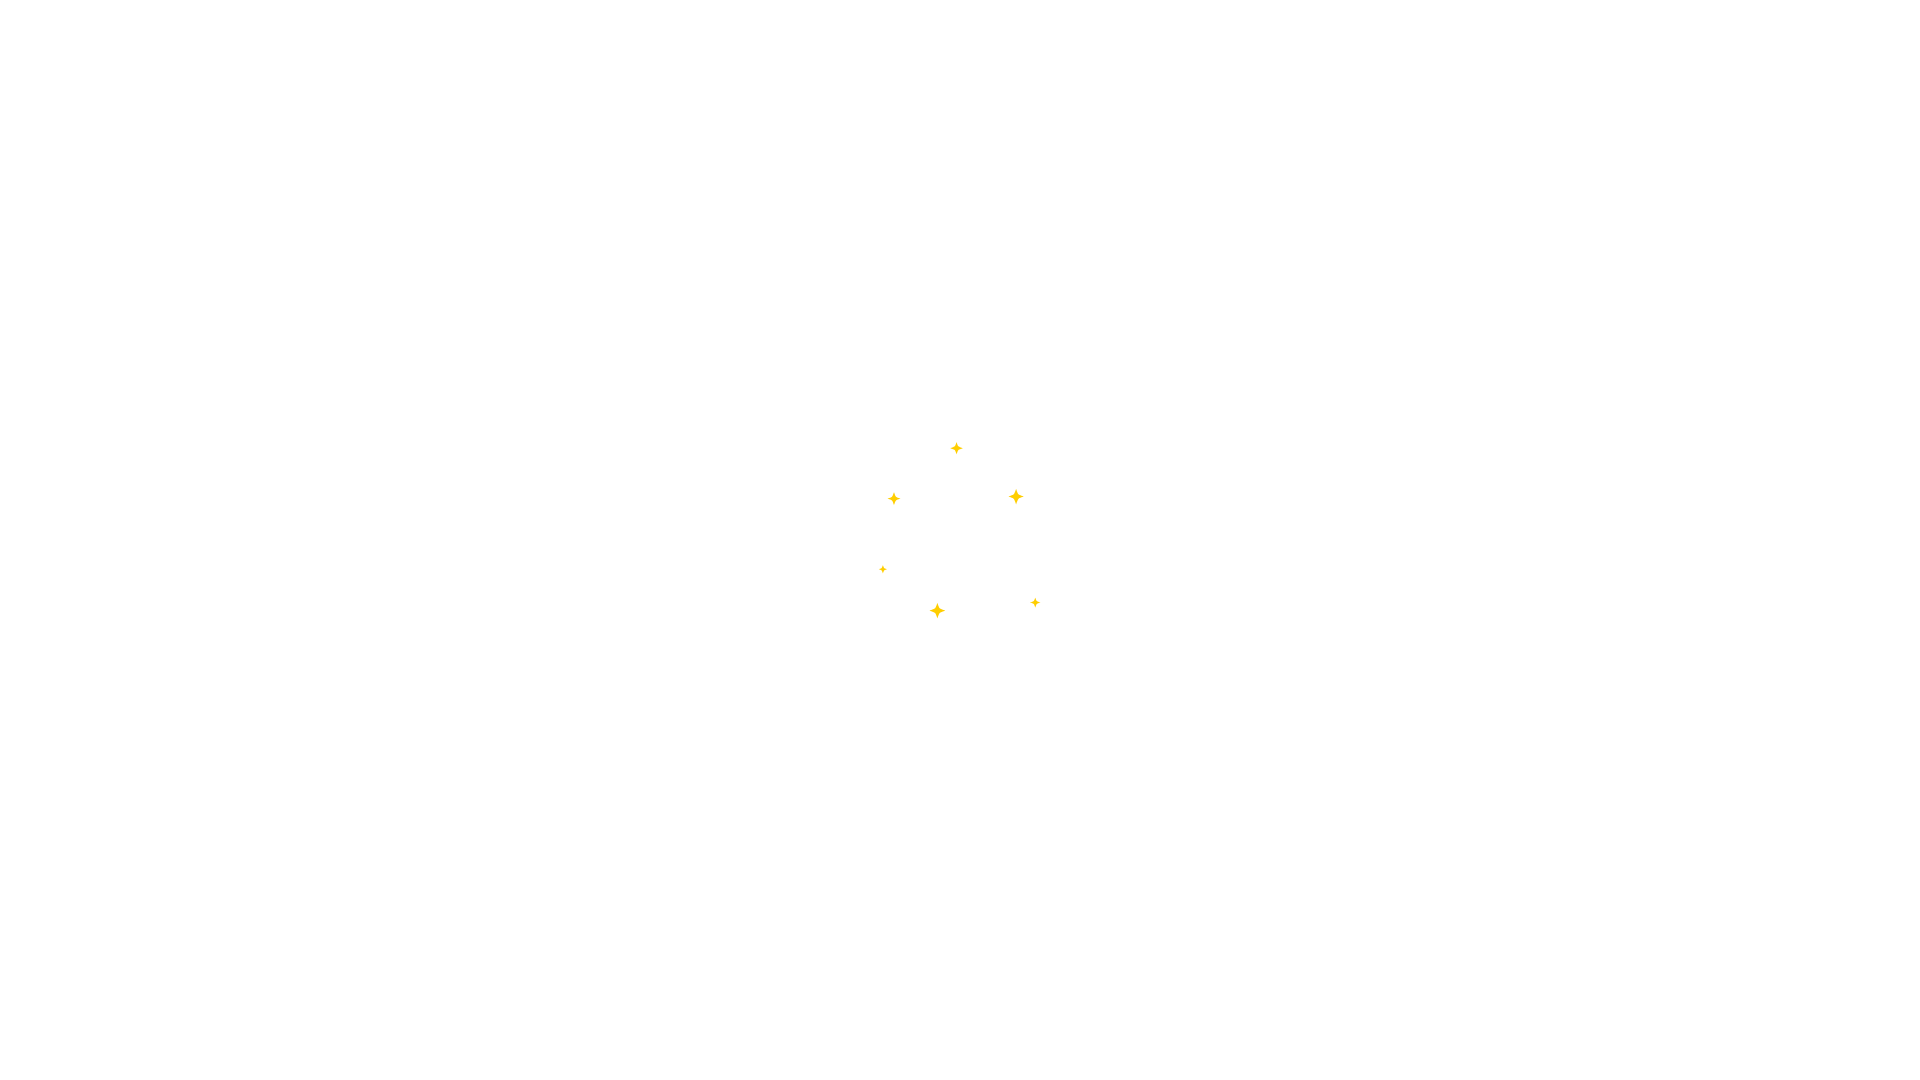

YouTube Kids homepage loaded and DOM content parsed
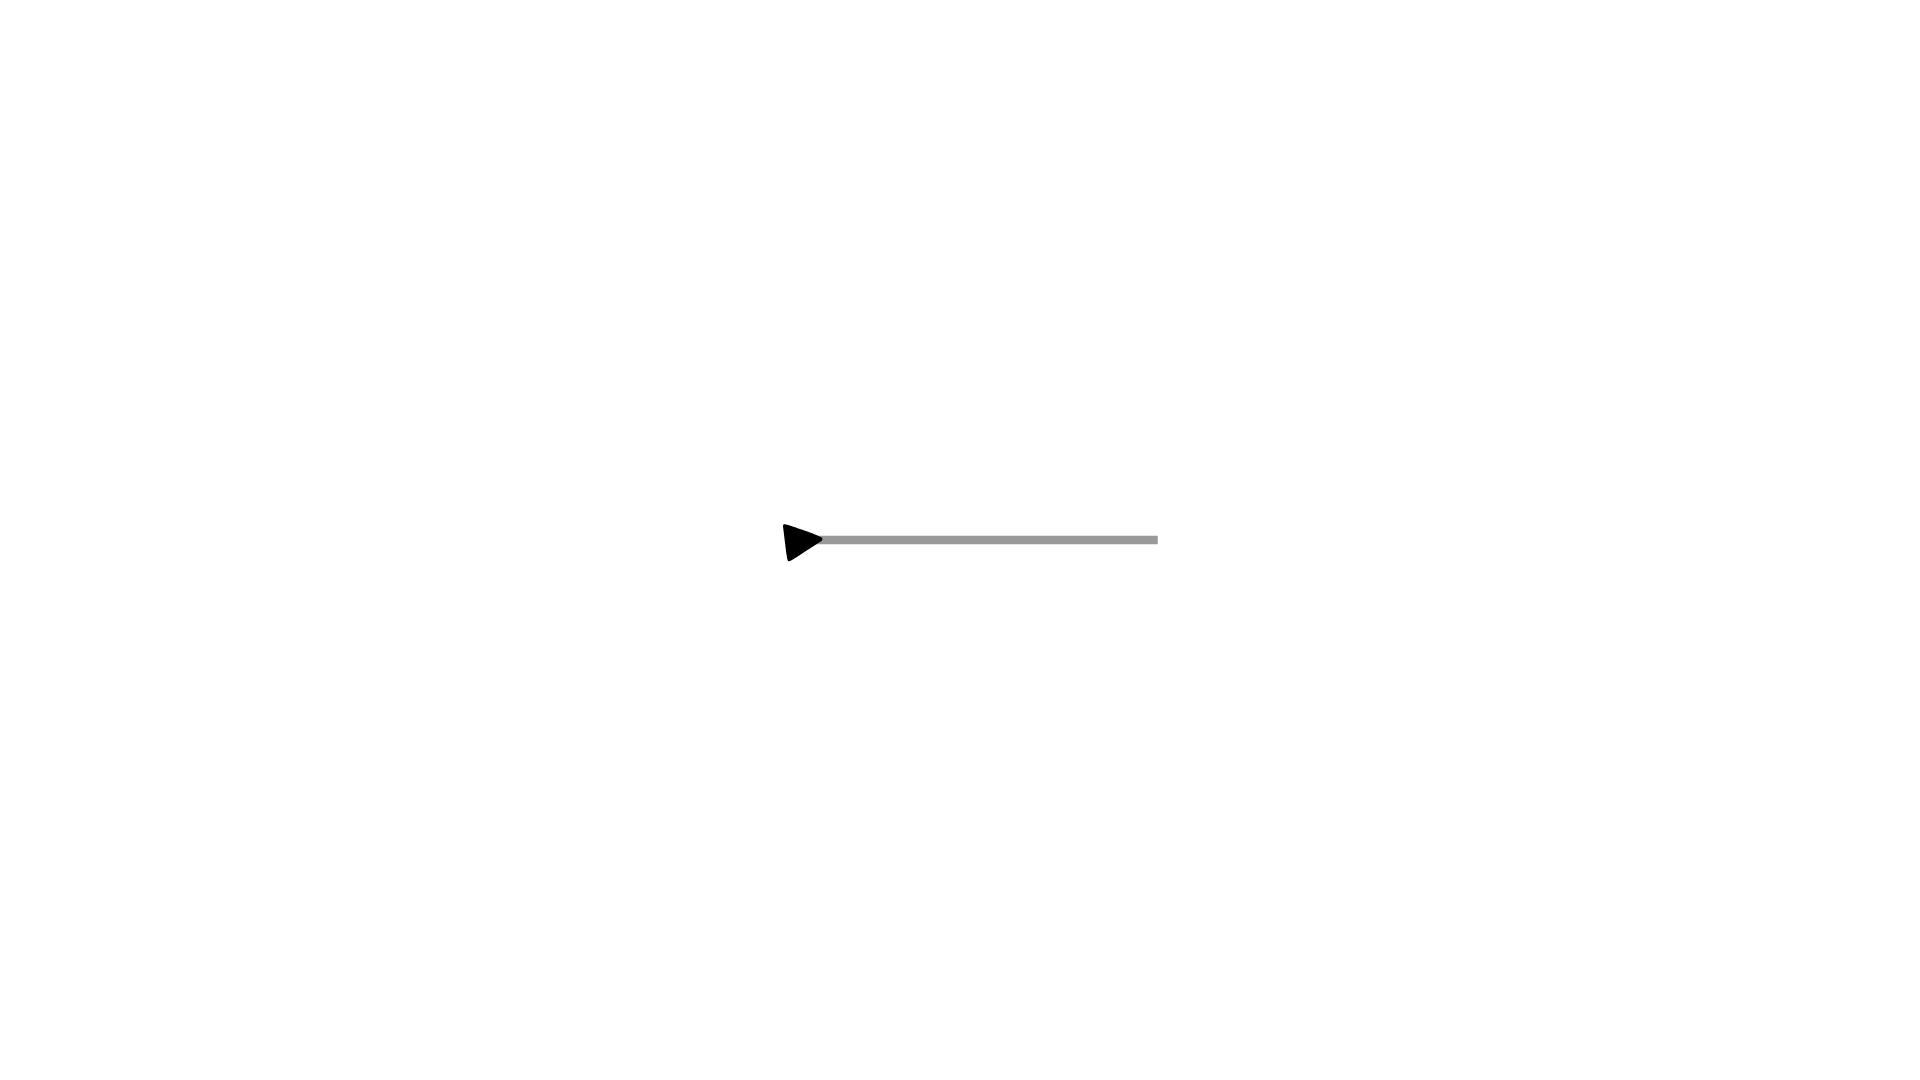

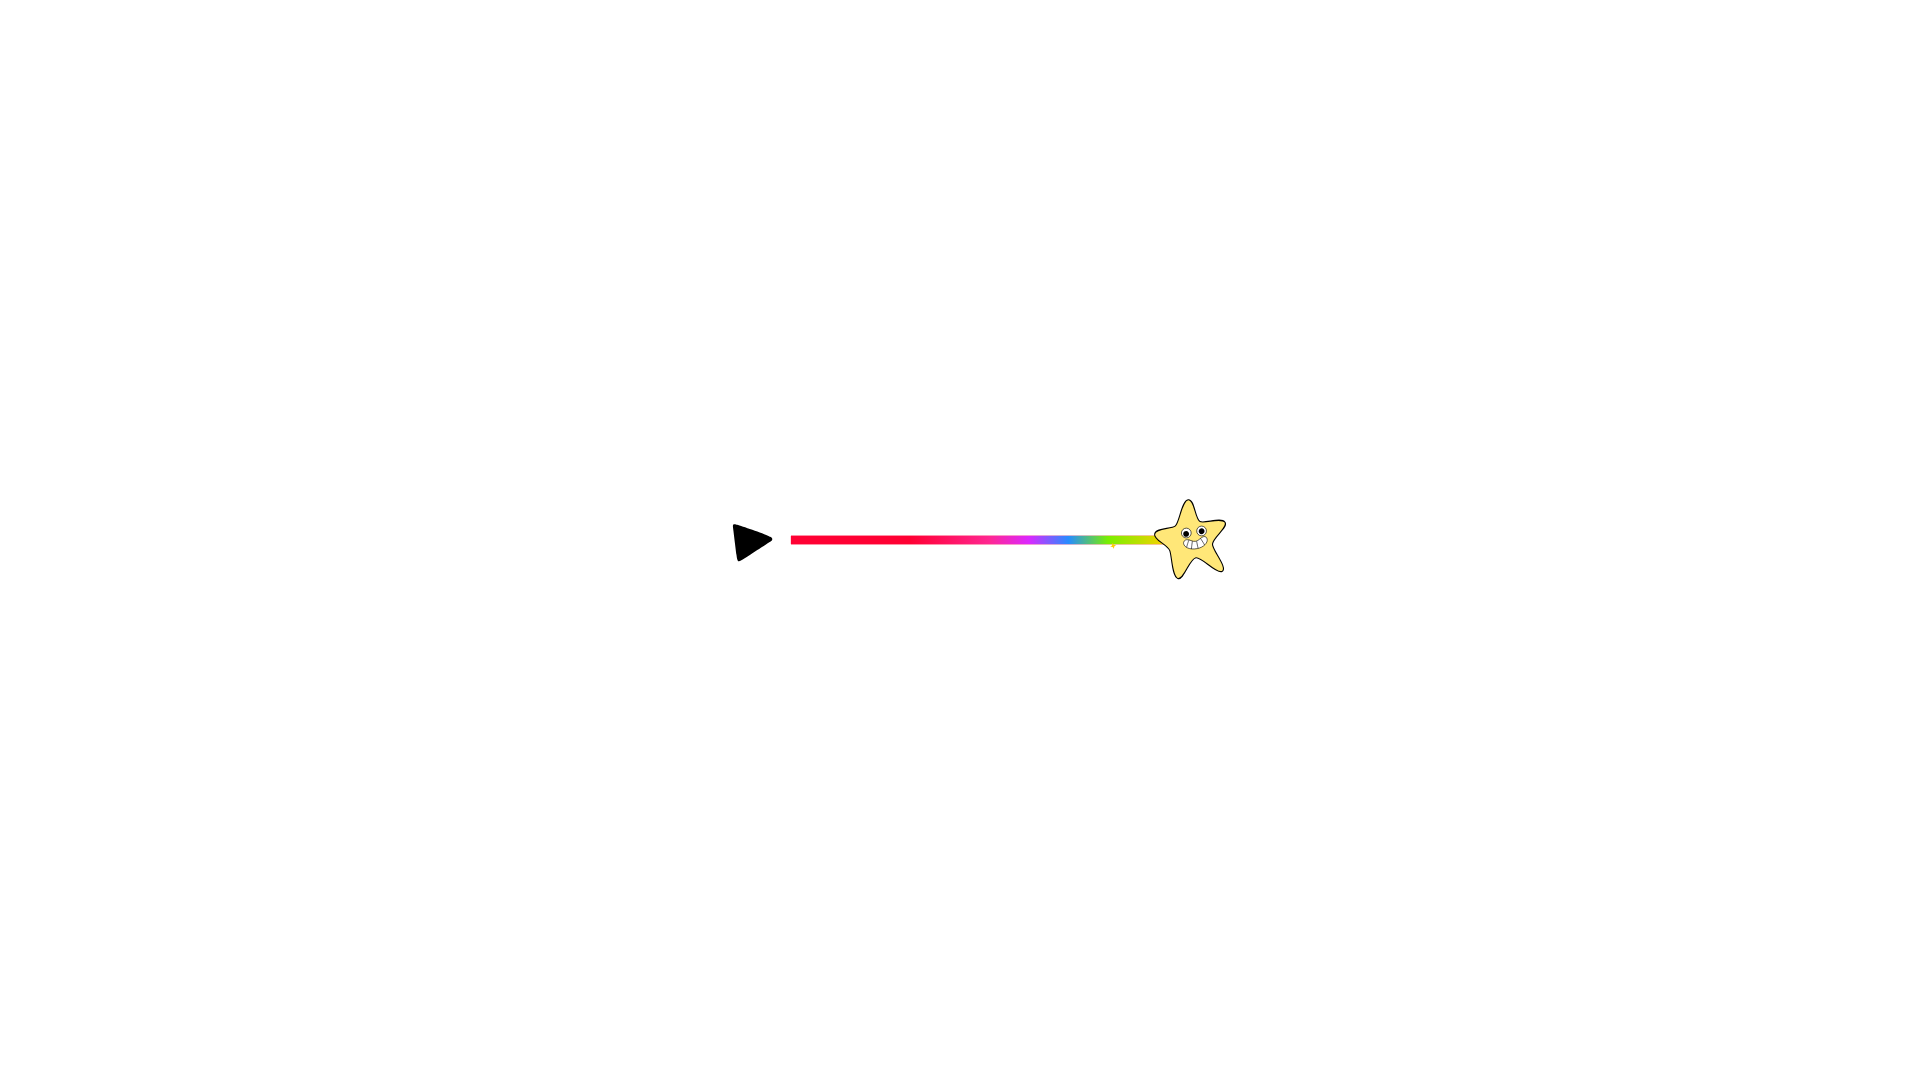